Tests dynamic loading by clicking start button and waiting for "Hello World!" text to appear with insufficient wait time

Starting URL: https://automationfc.github.io/dynamic-loading/

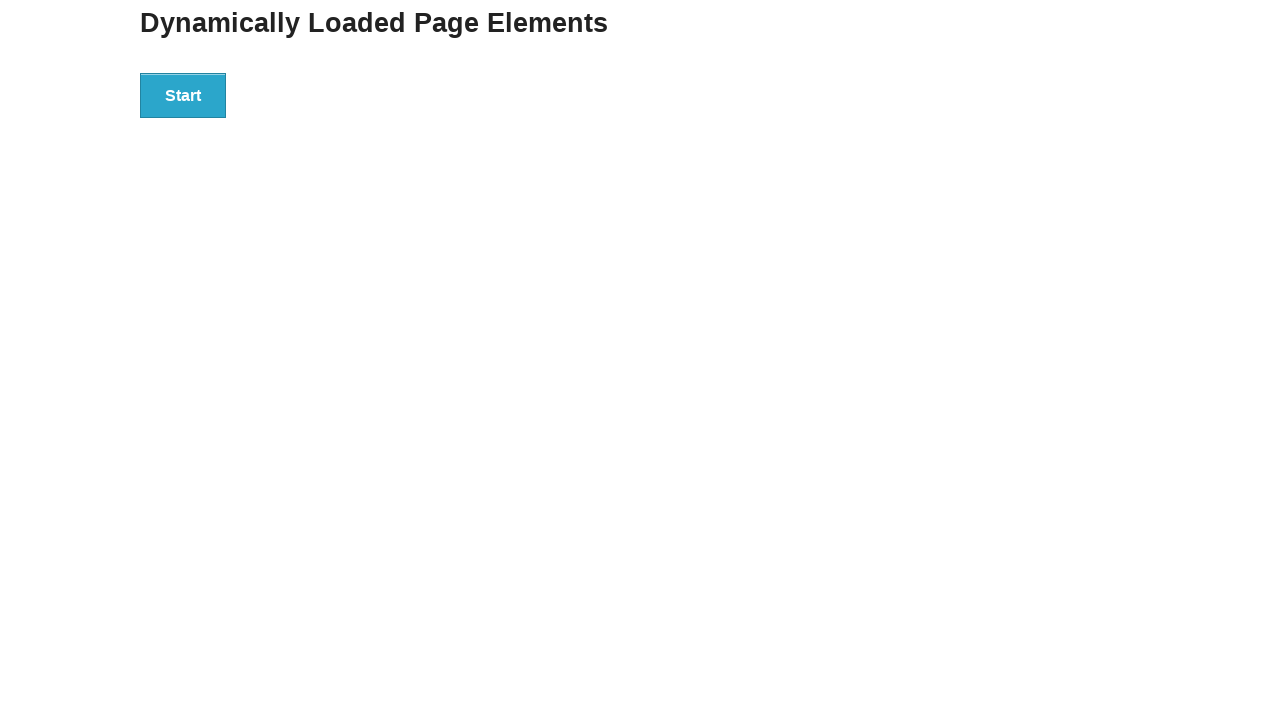

Clicked start button to trigger dynamic loading at (183, 95) on div[id='start'] button
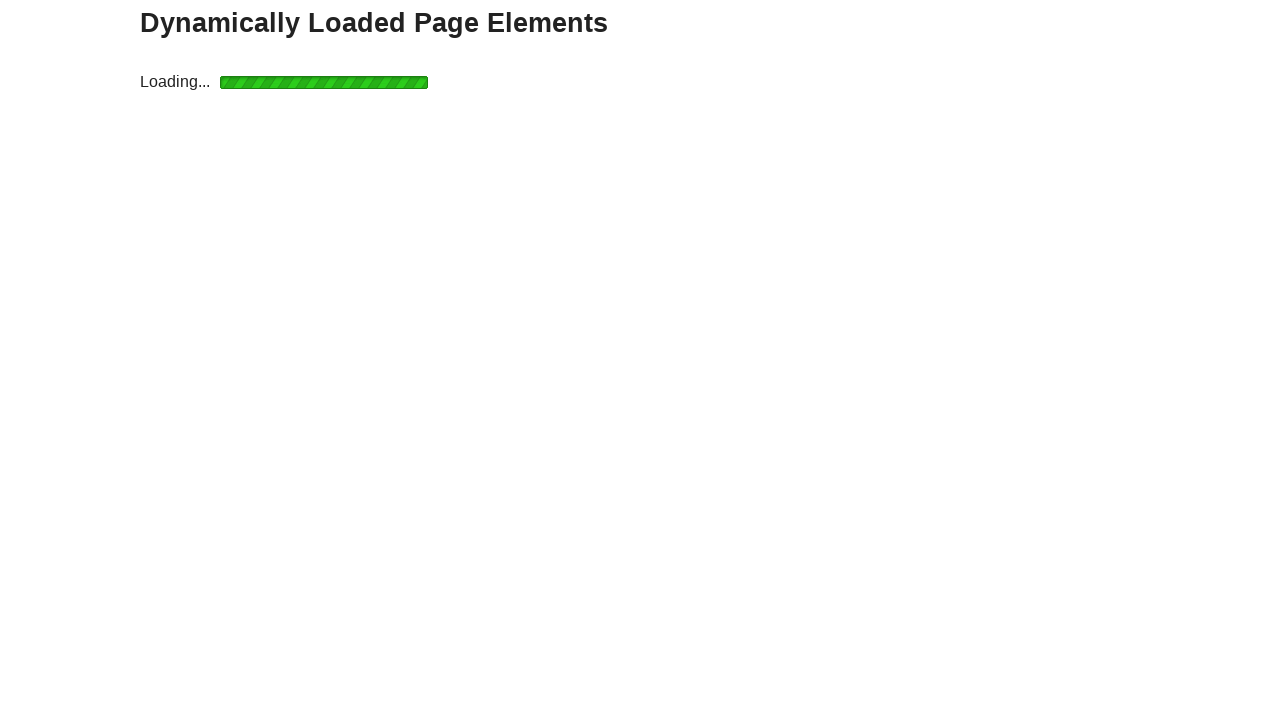

Waited 2 seconds (insufficient wait time)
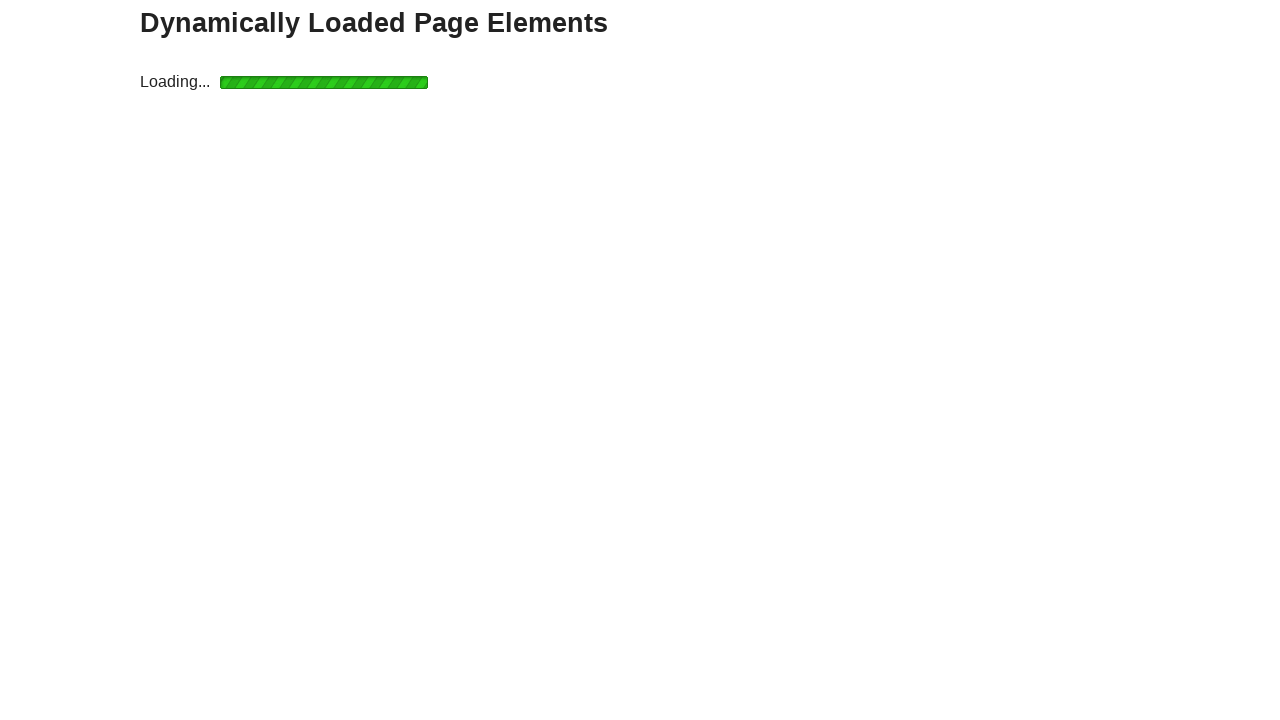

Asserted that 'Hello World!' text appeared in finish div
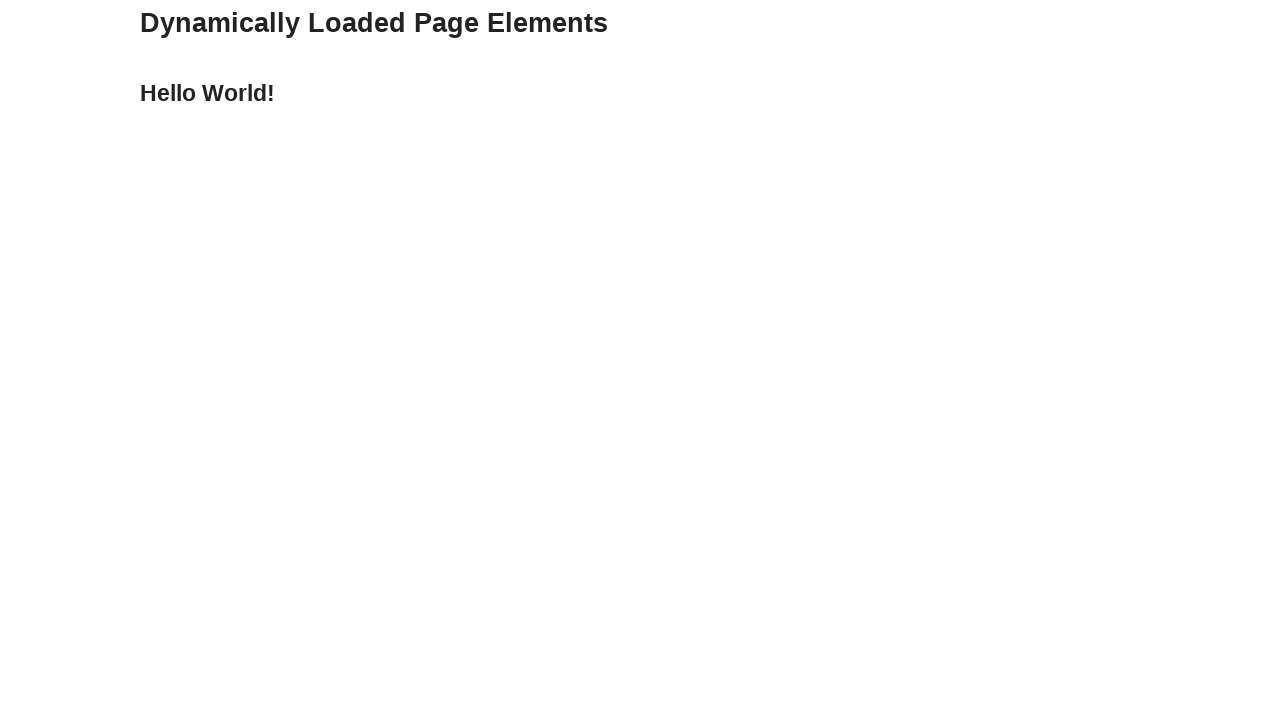

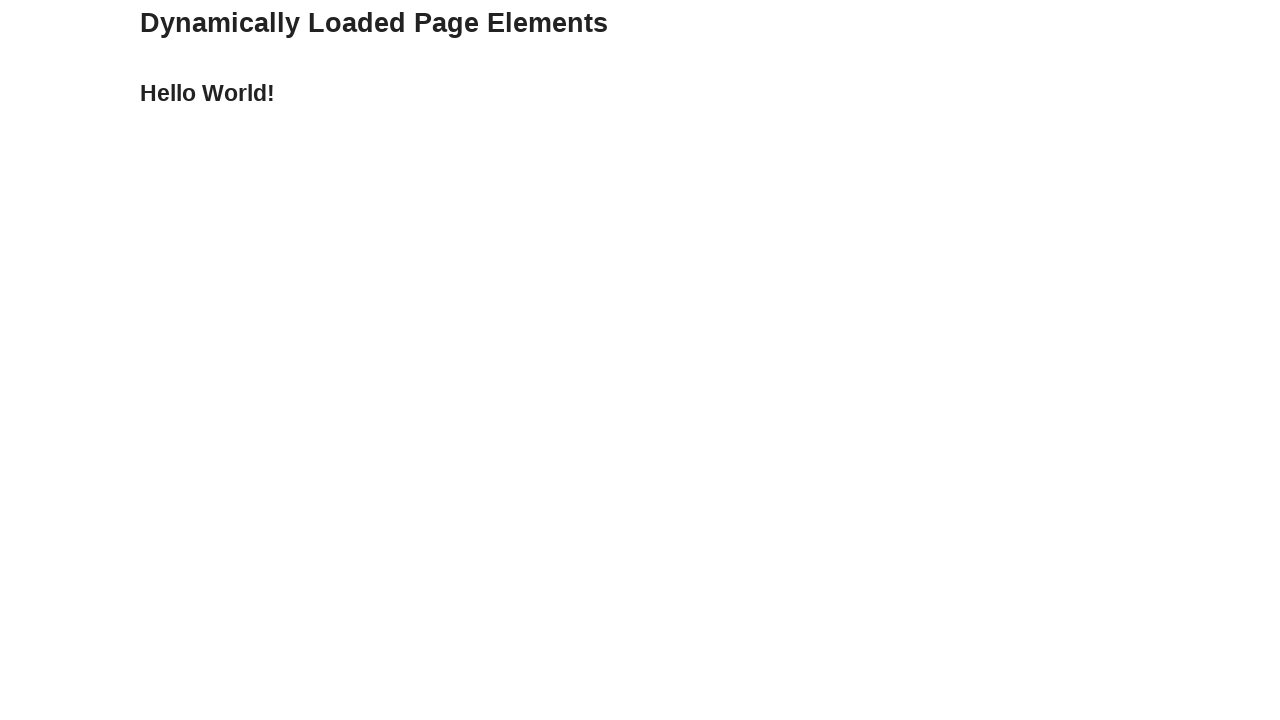